Tests keyboard keys command by filling search bar and pressing Enter

Starting URL: http://omayo.blogspot.com

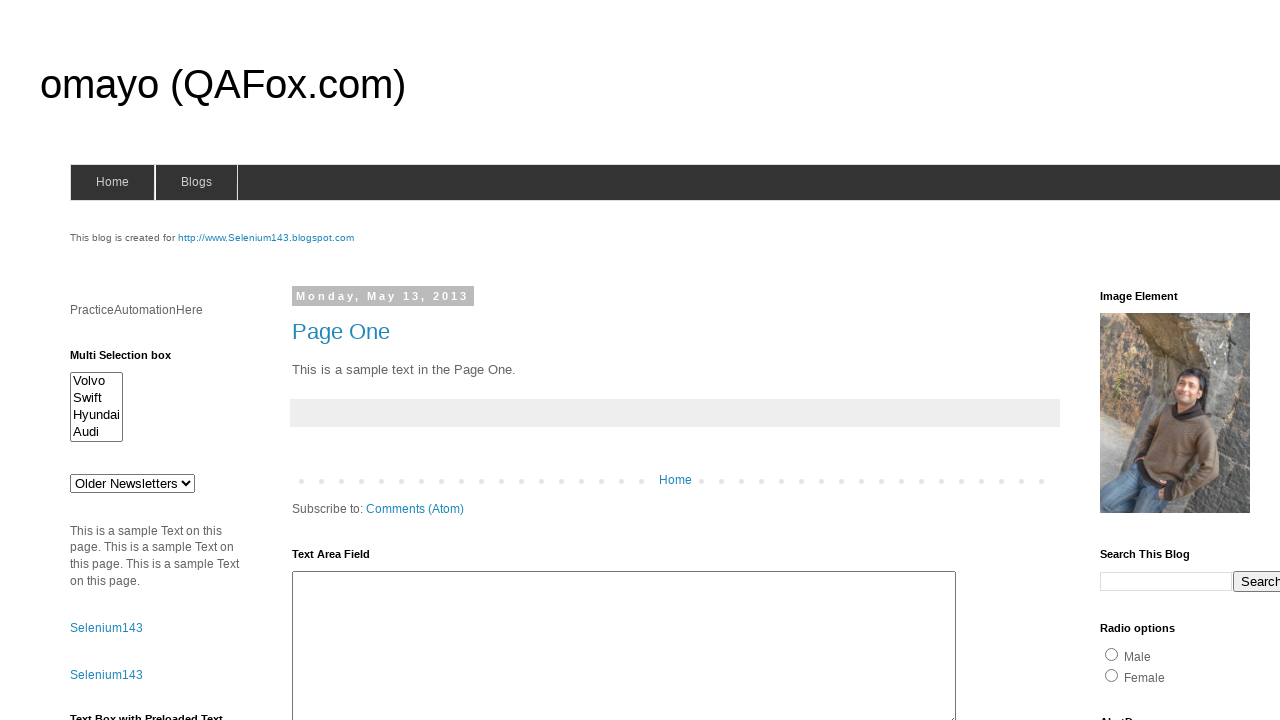

Filled search bar with 'Random' on td.gsc-input > input
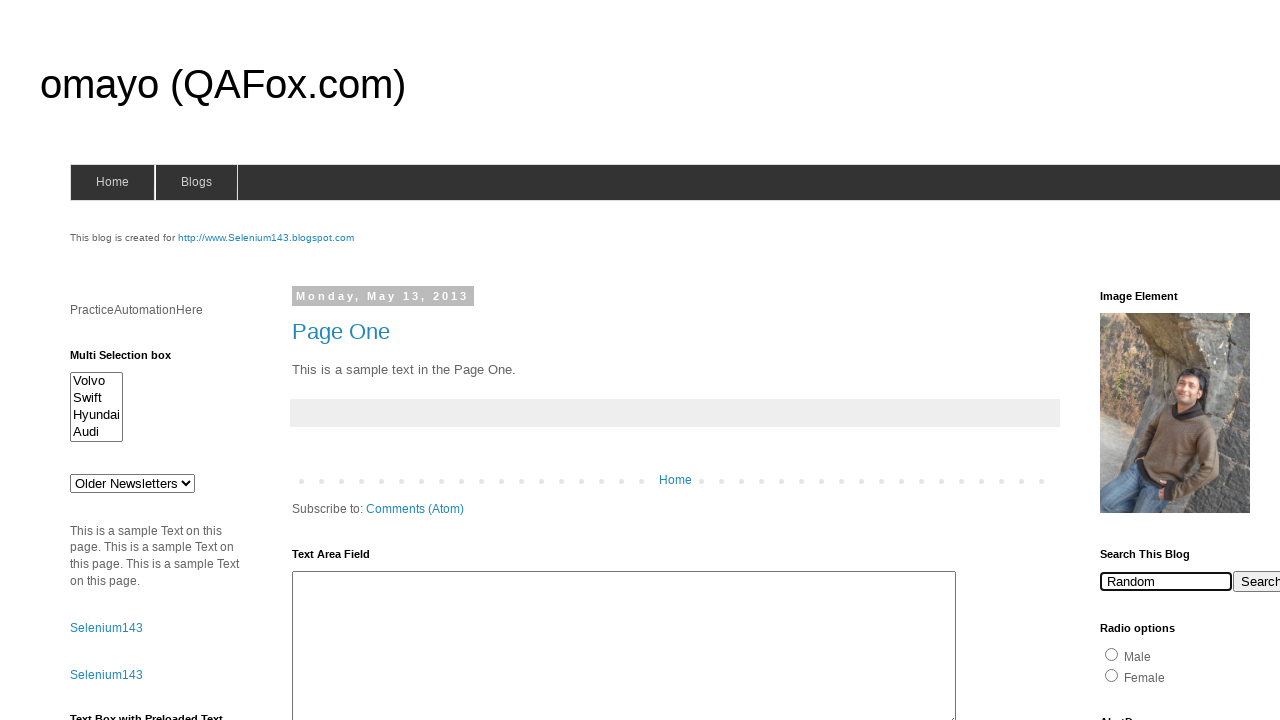

Pressed Enter key to submit search
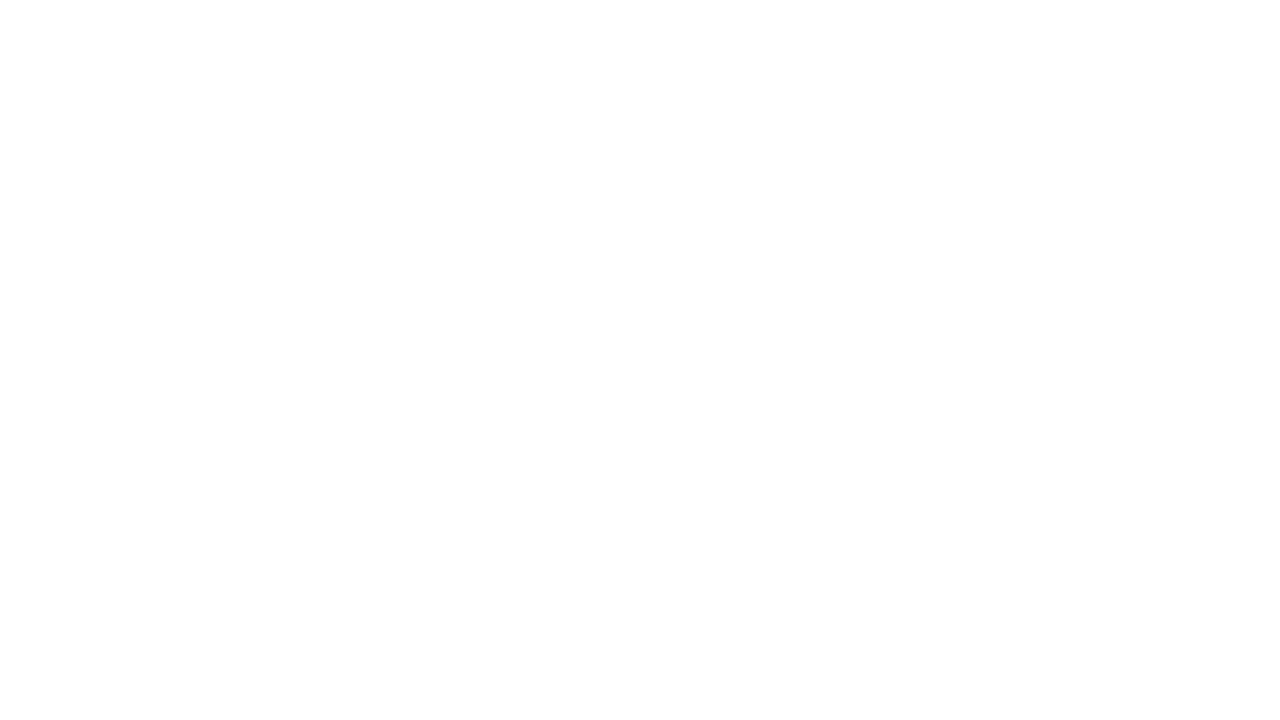

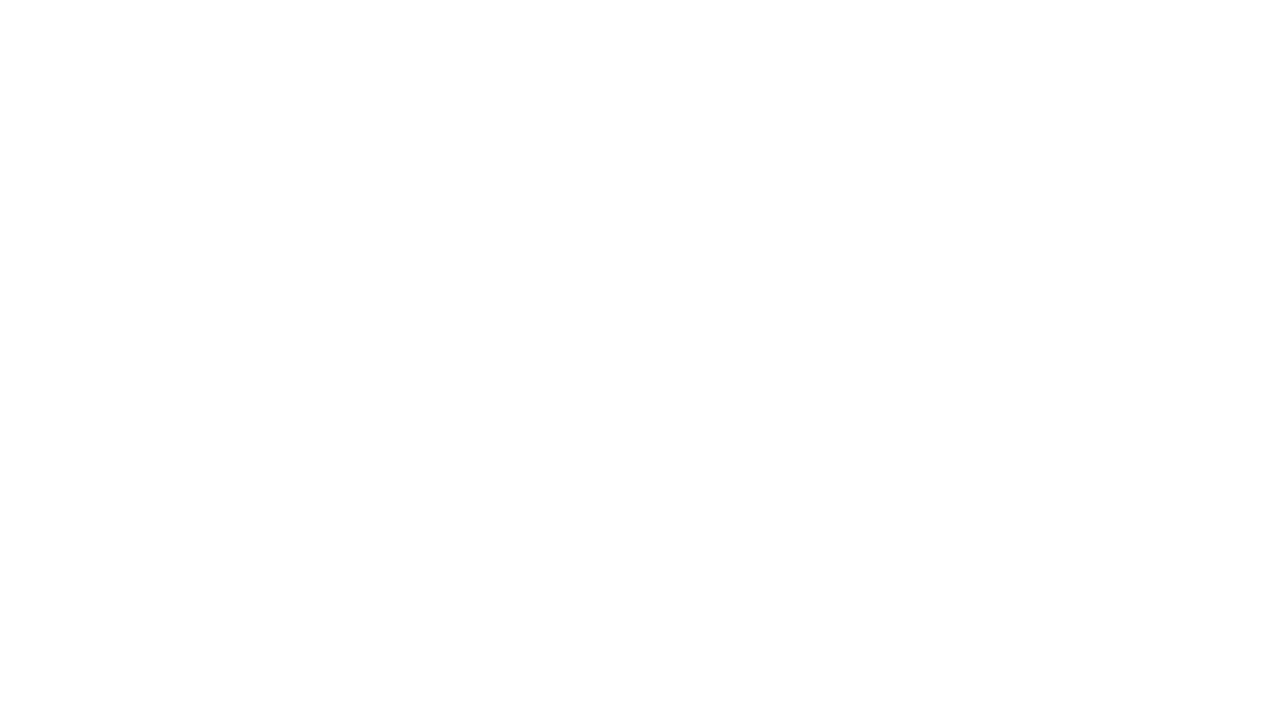